Tests filling out the complete personal information section of a registration form including name, email, phone, and submitting

Starting URL: https://phptravels.org/register.php

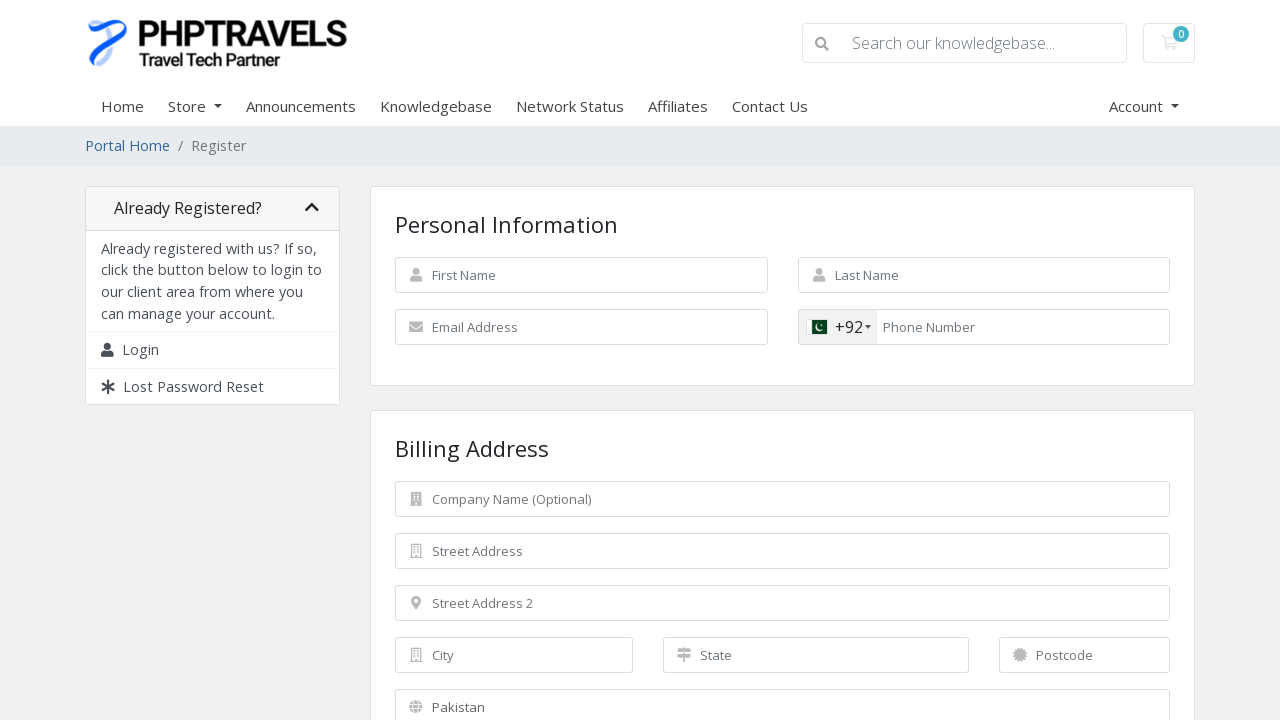

Filled first name field with 'Test_001' on #inputFirstName
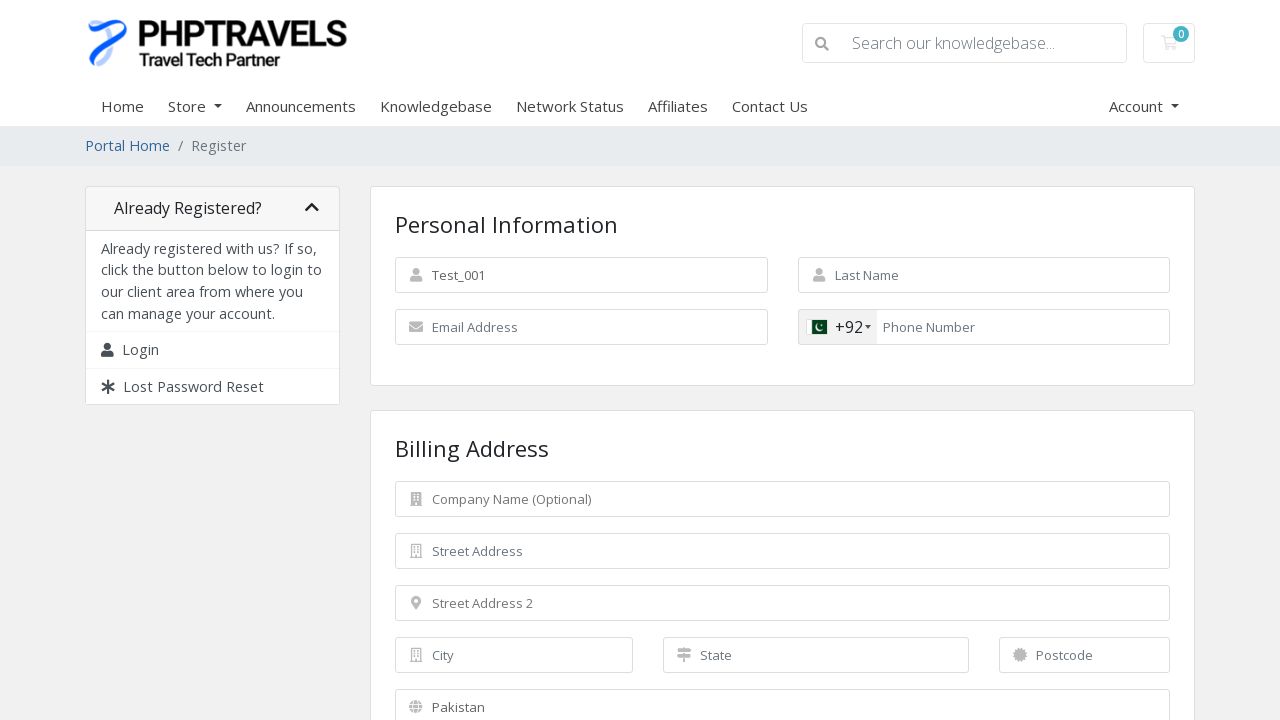

Verified first name input value is correct
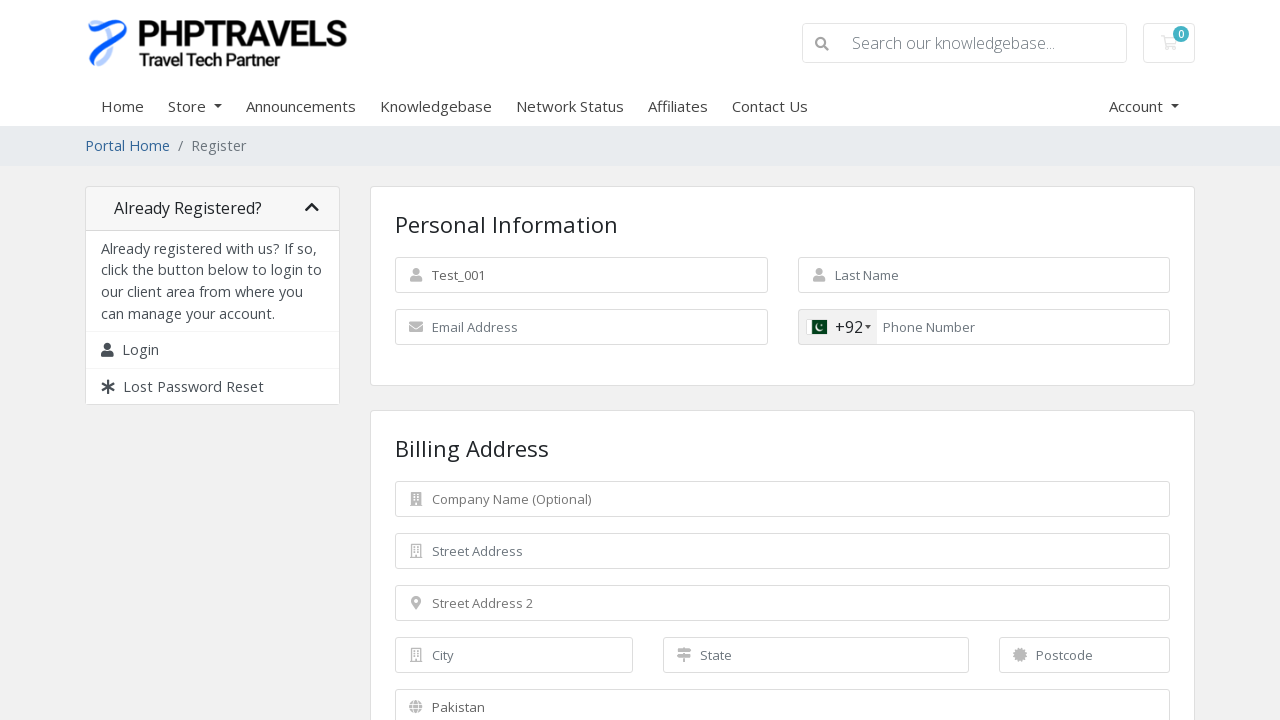

Filled last name field with 'Testing' on input[name='lastname']
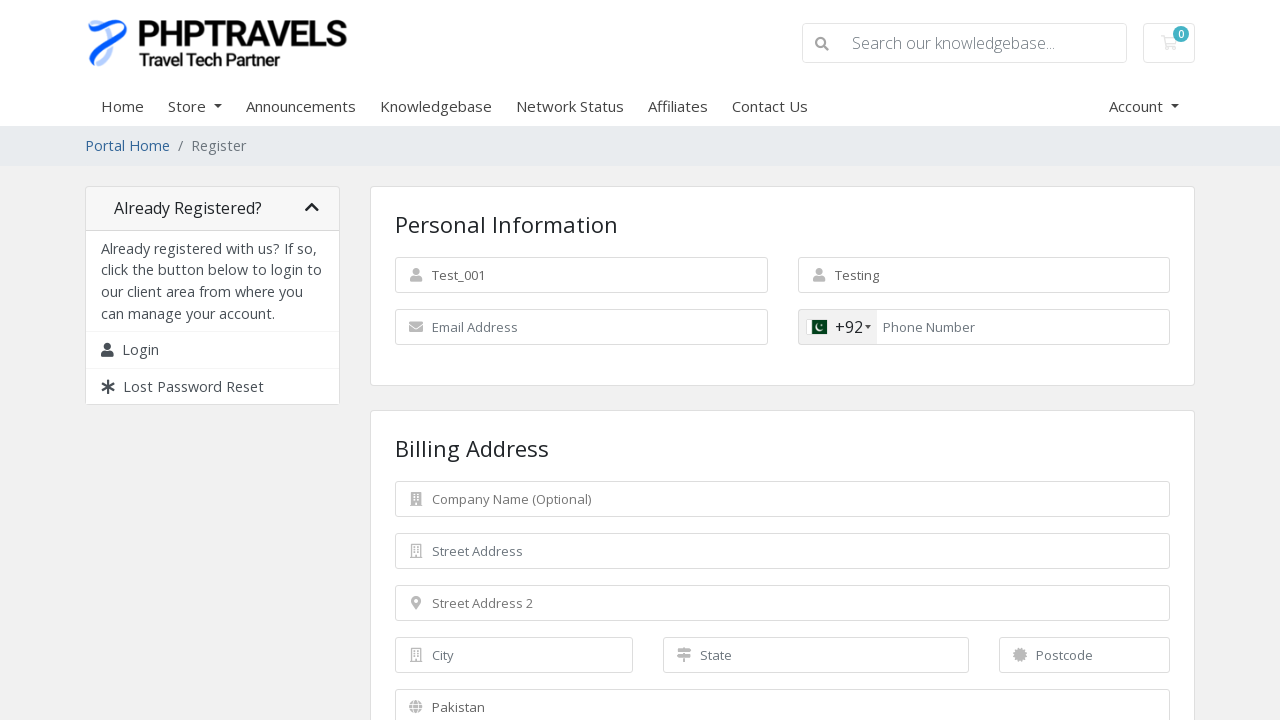

Filled email field with 'test_001@test.com' on #inputEmail
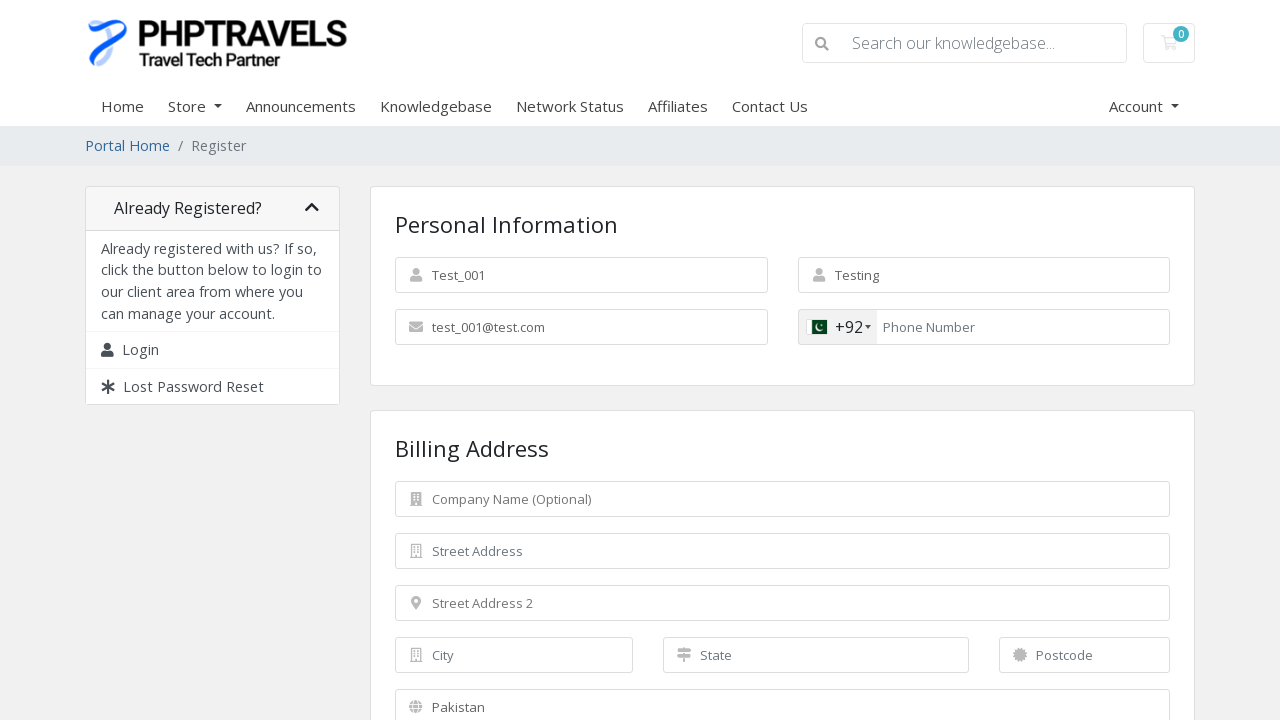

Clicked phone code dropdown arrow at (868, 327) on .iti-arrow
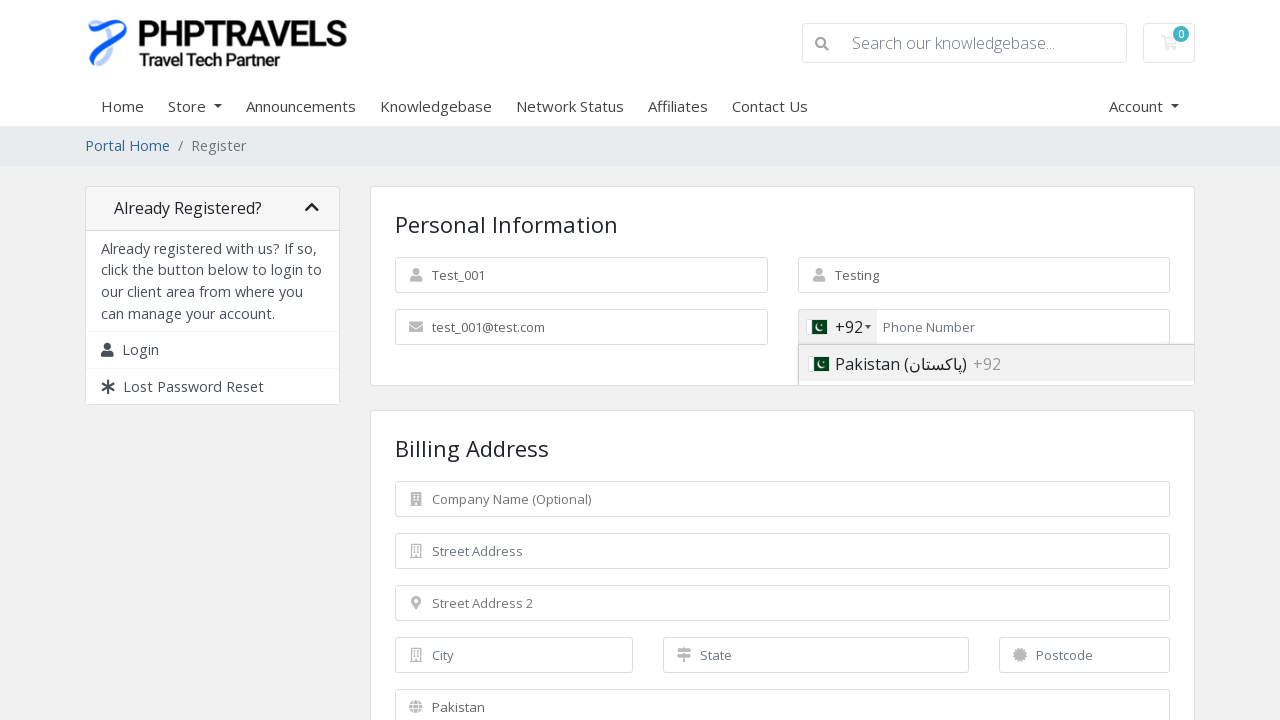

Countries list loaded and visible
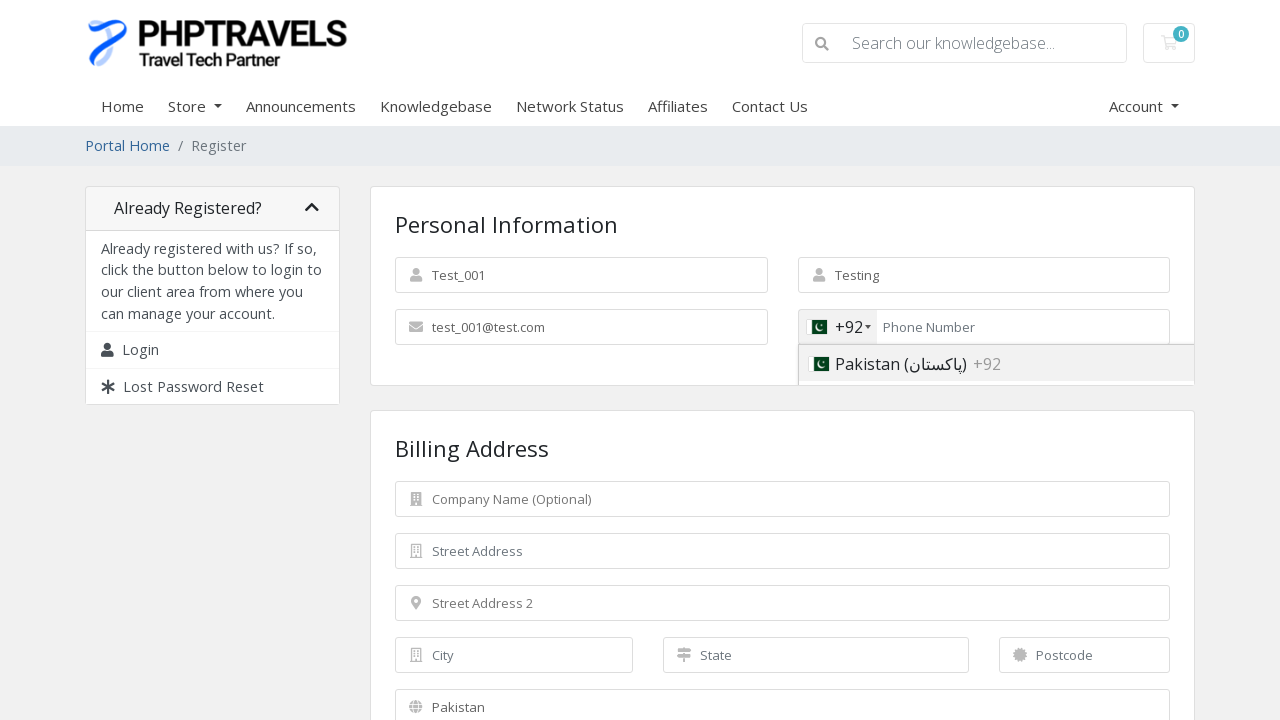

Selected United States from country list at (950, 368) on ul.country-list li >> nth=1
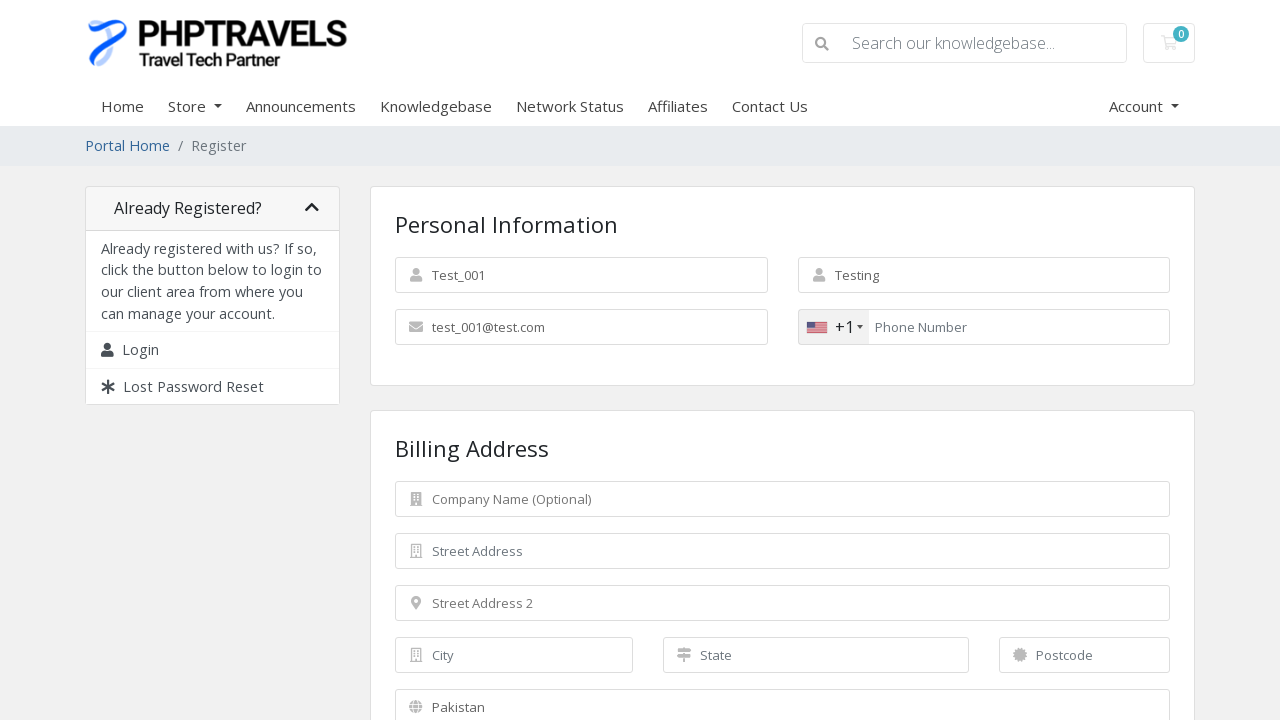

Filled phone number field with '8440002222' on input#inputPhone
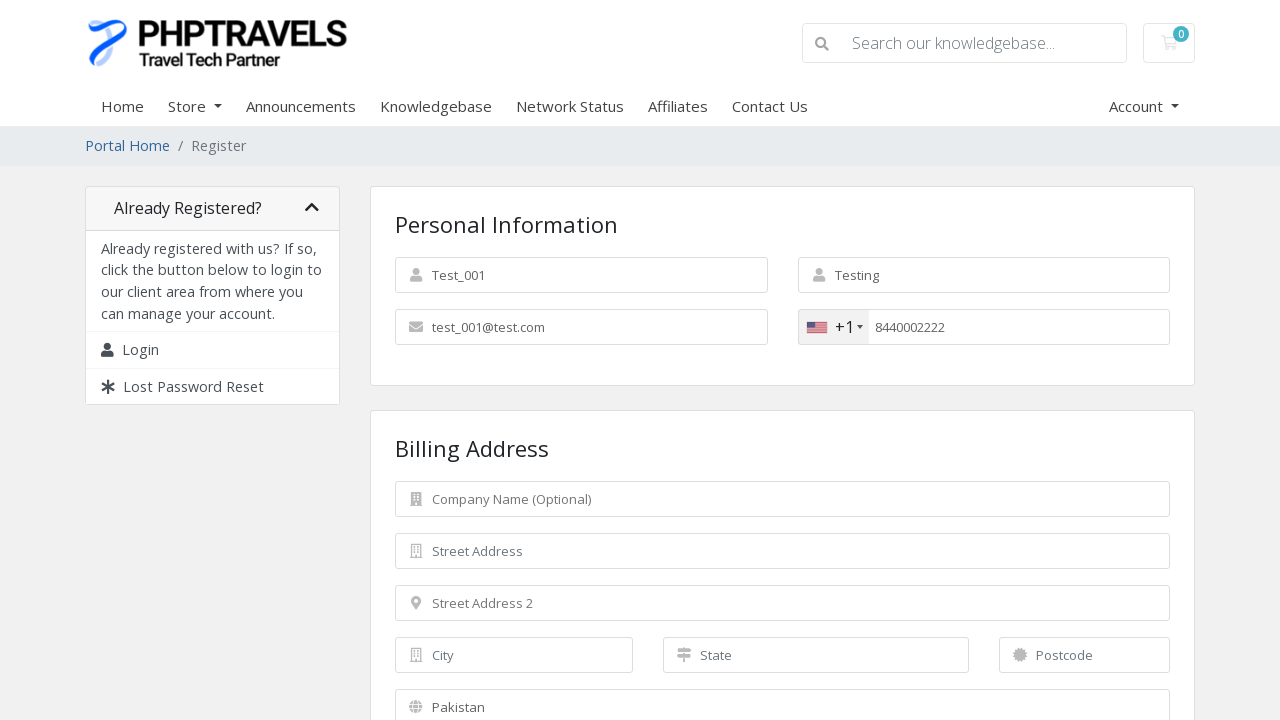

Pressed Tab key to move to next field
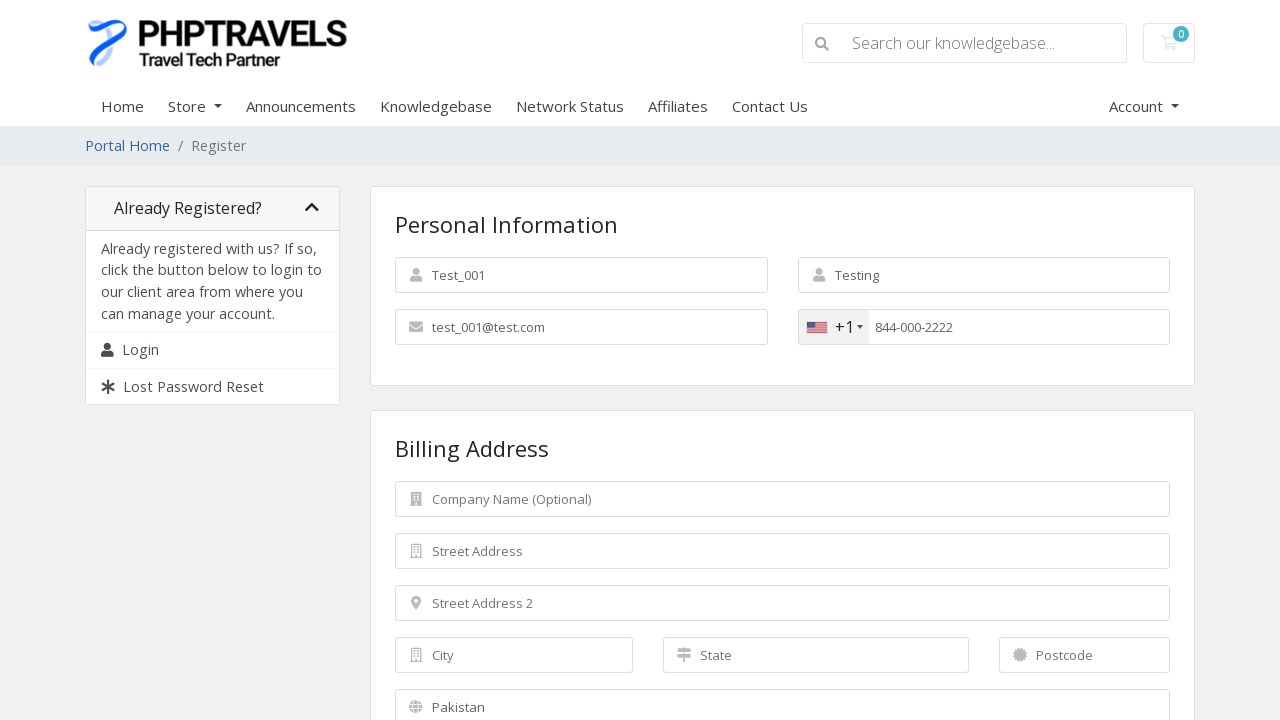

Clicked Register button to submit personal information at (782, 407) on input.btn.btn-large.btn-primary.btn-recaptcha
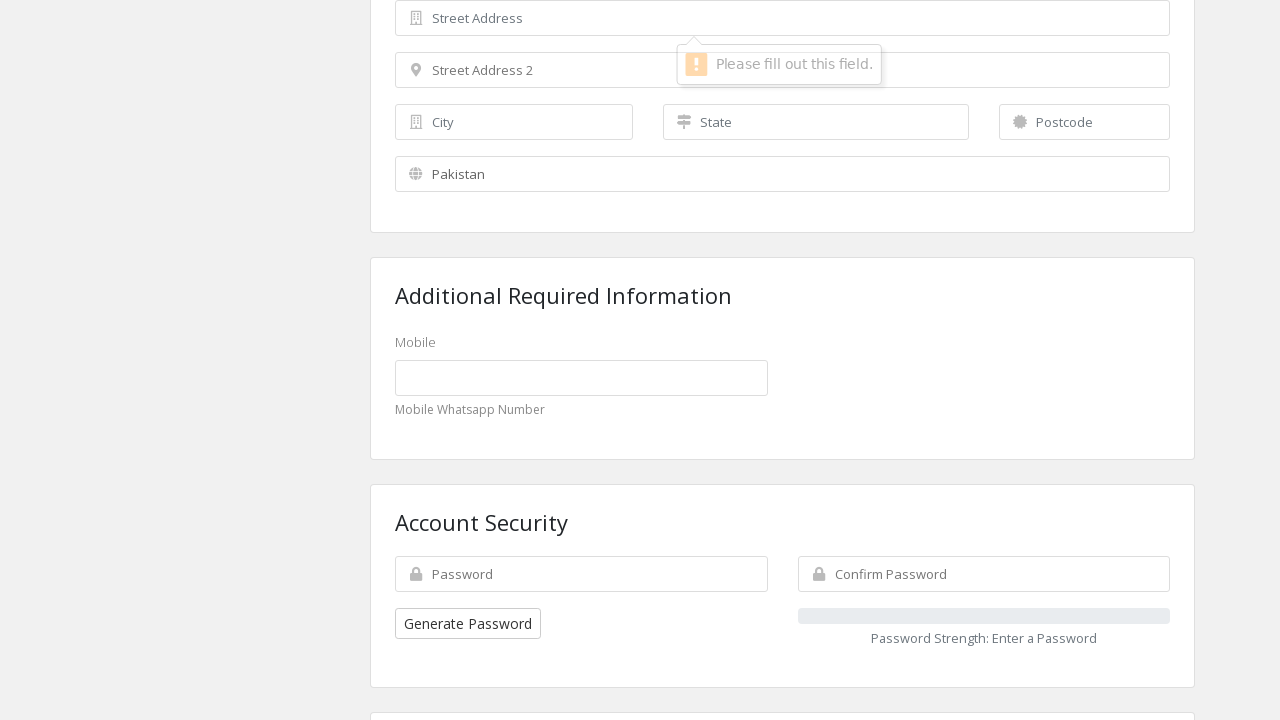

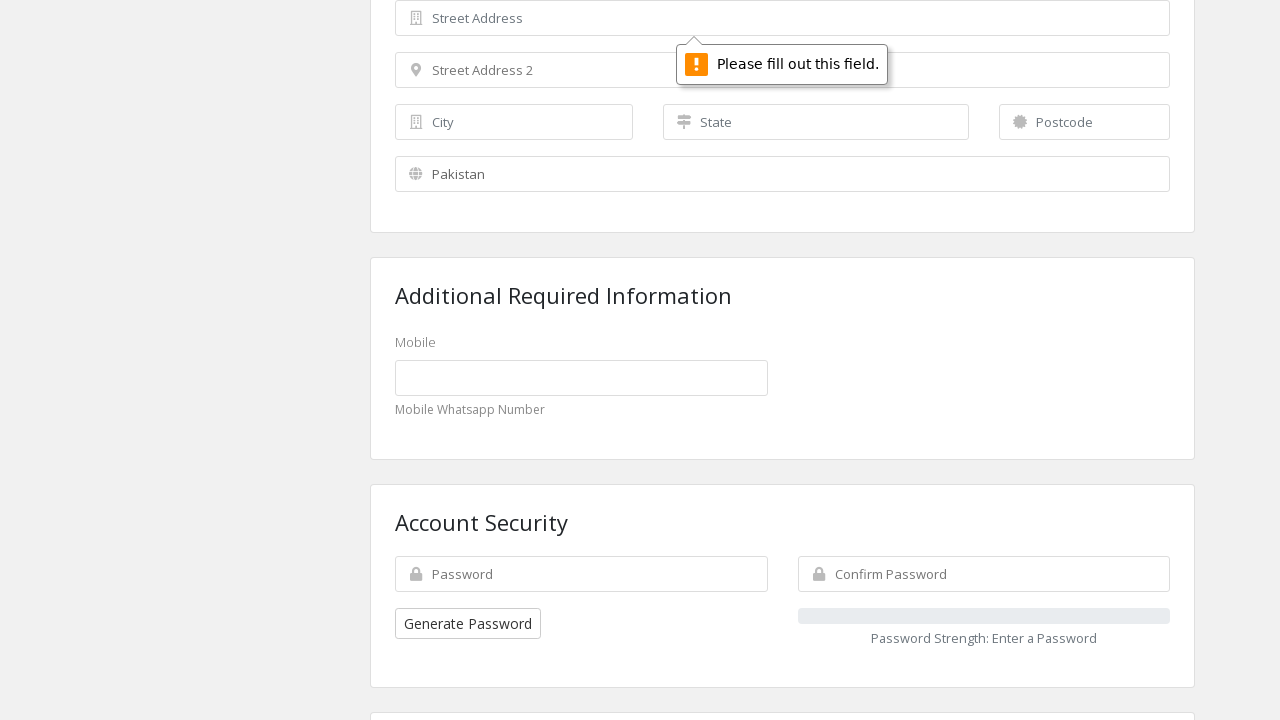